Tests nested frames navigation by clicking the Nested Frames link, switching to the top frame, then to the middle frame, and verifying the content is accessible.

Starting URL: https://the-internet.herokuapp.com/

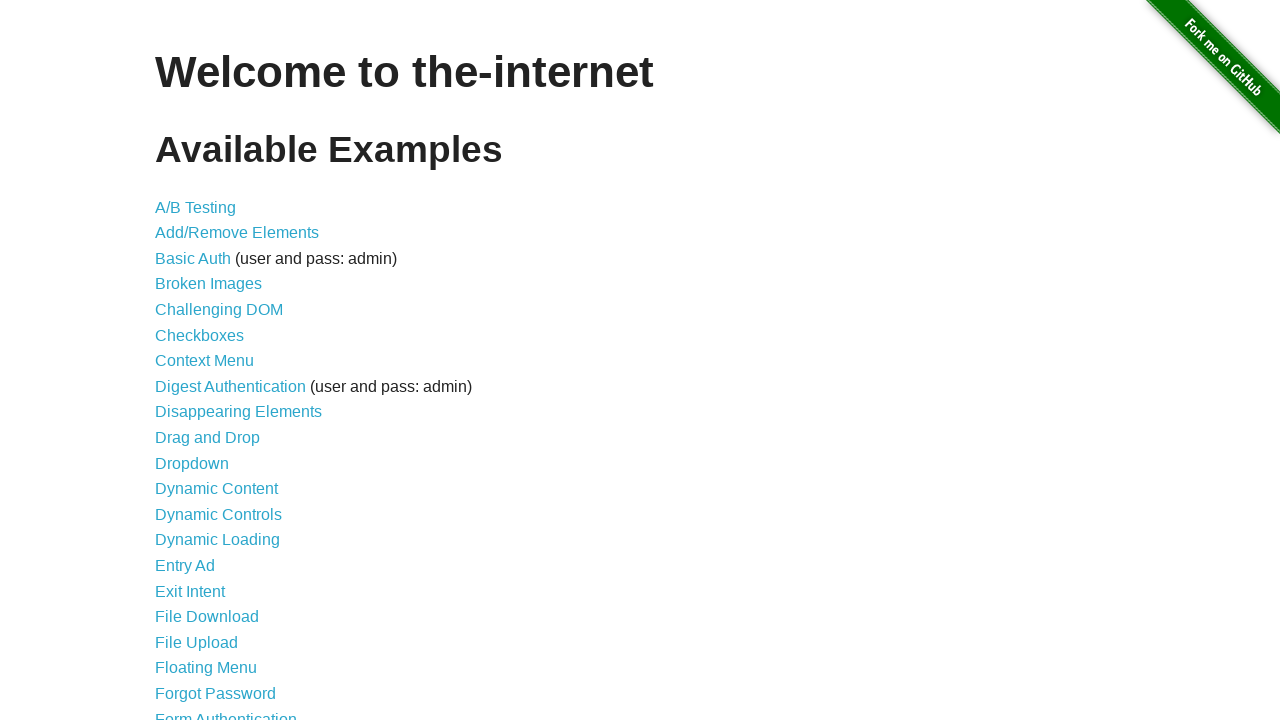

Clicked on the Nested Frames link at (210, 395) on xpath=//a[contains(text(),'Nested Frames')]
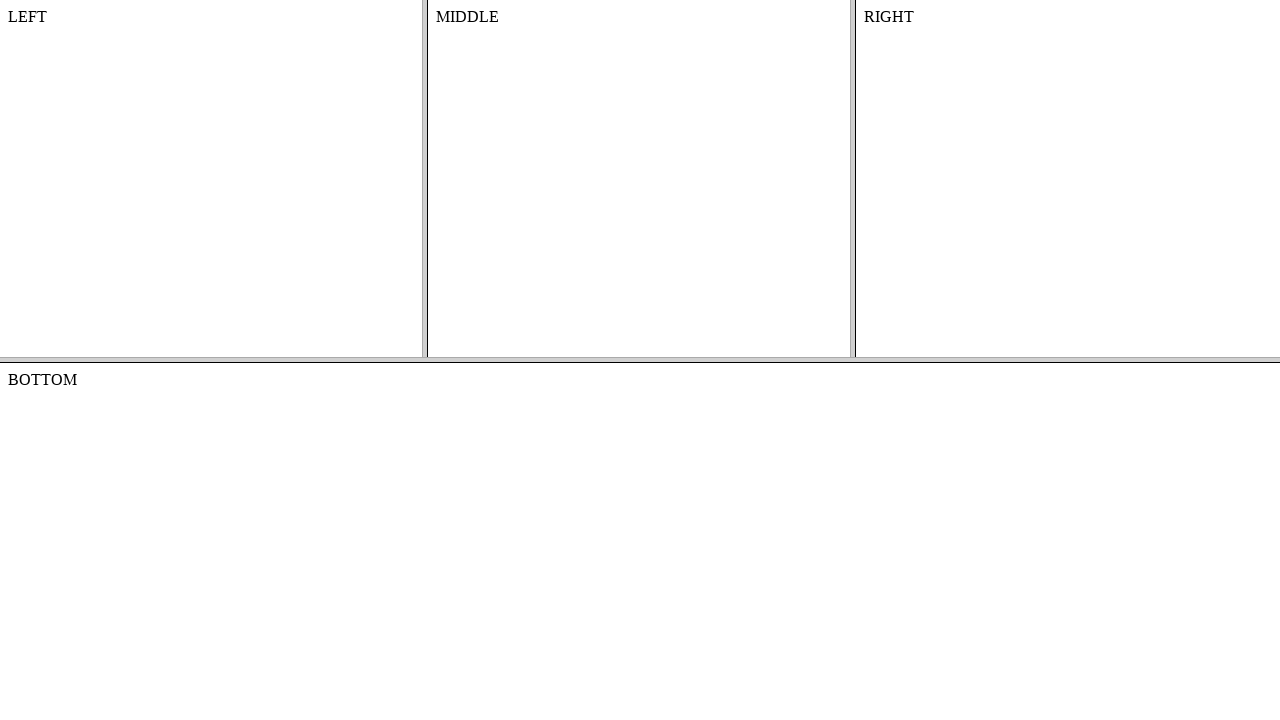

Frameset with top frame loaded
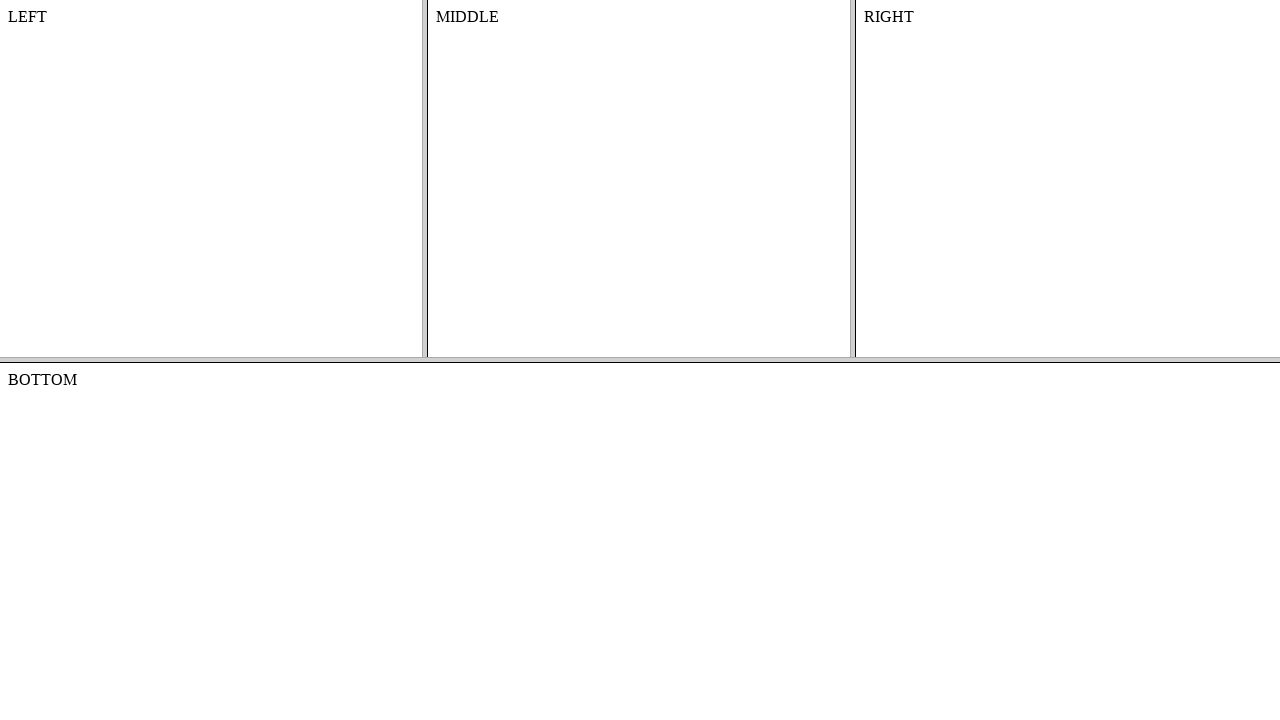

Switched to the top frame
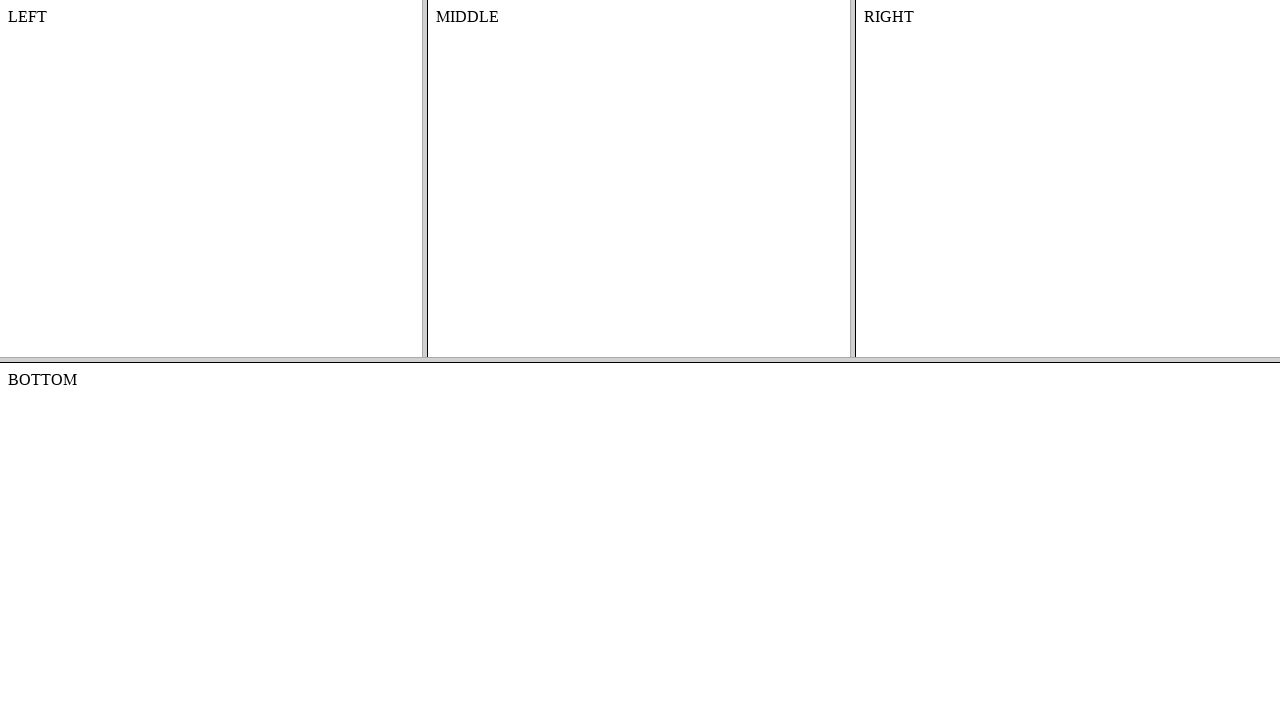

Switched to the middle frame within the top frame
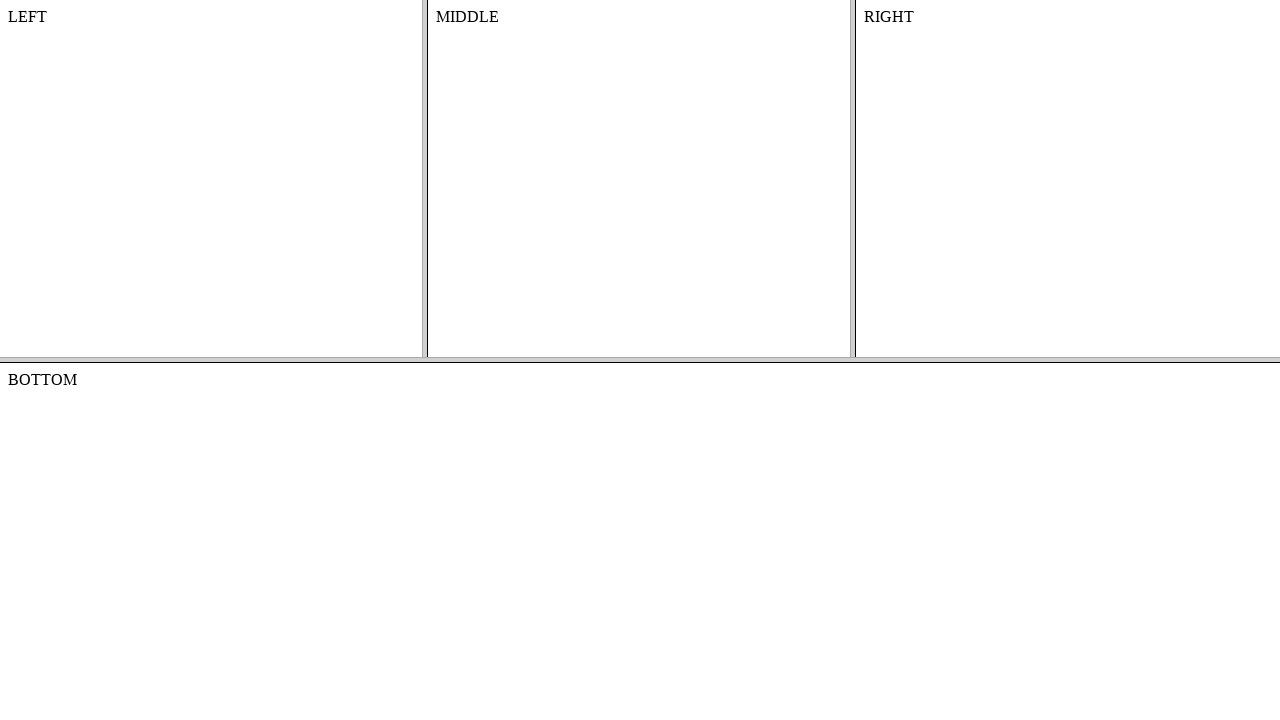

Content in middle frame is accessible and loaded
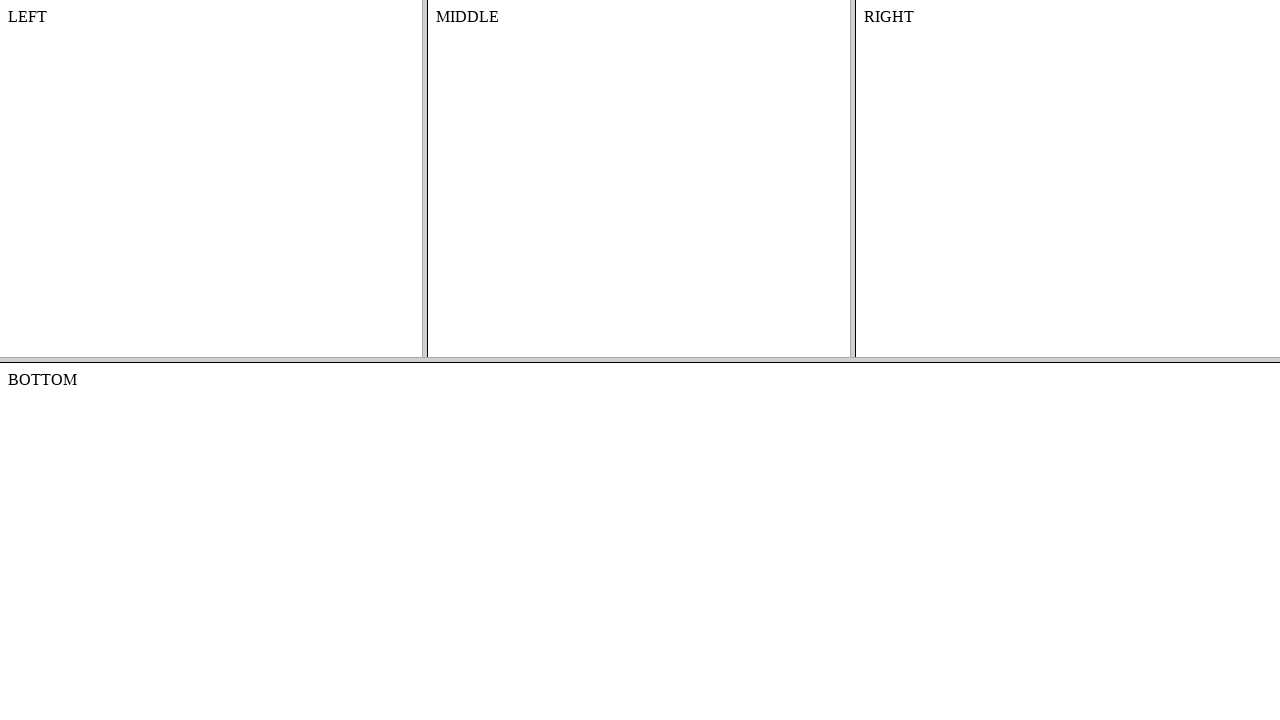

Retrieved text content from middle frame to verify accessibility
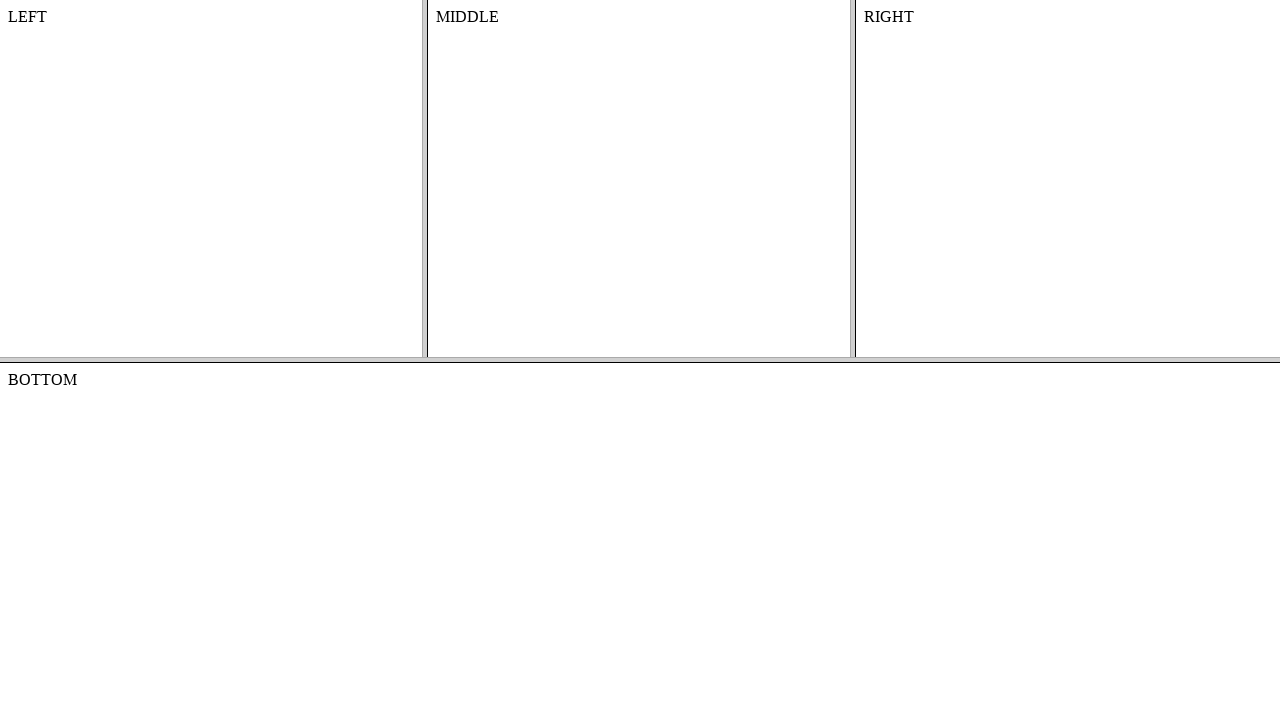

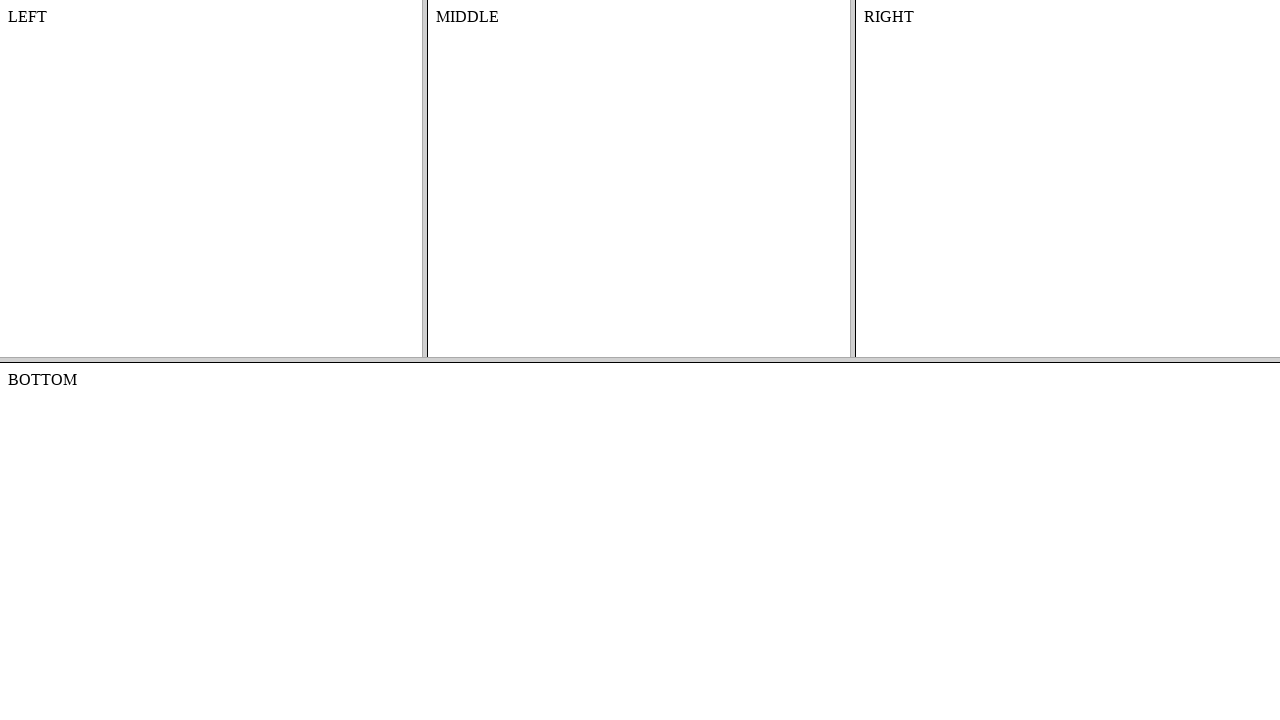